Tests a registration form by filling all required input fields with text, submitting the form, and verifying that a success message is displayed.

Starting URL: http://suninjuly.github.io/registration1.html

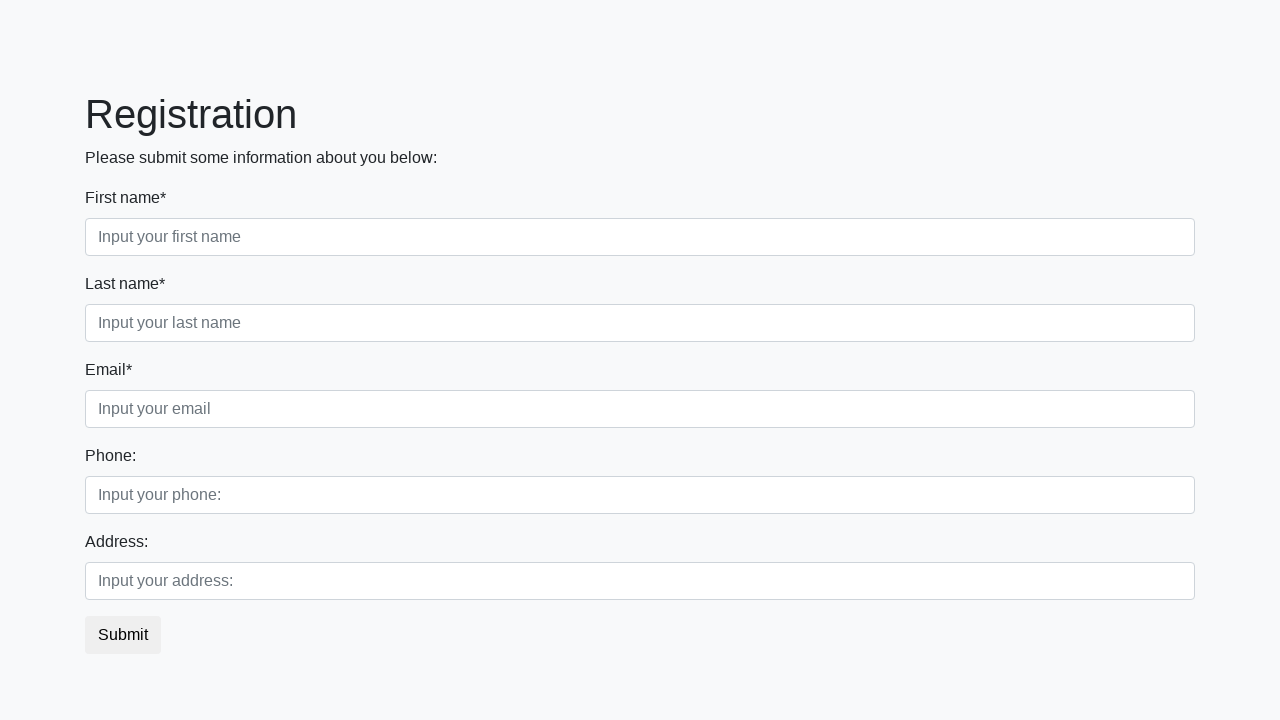

Filled first name field with 'John' on .first[required]
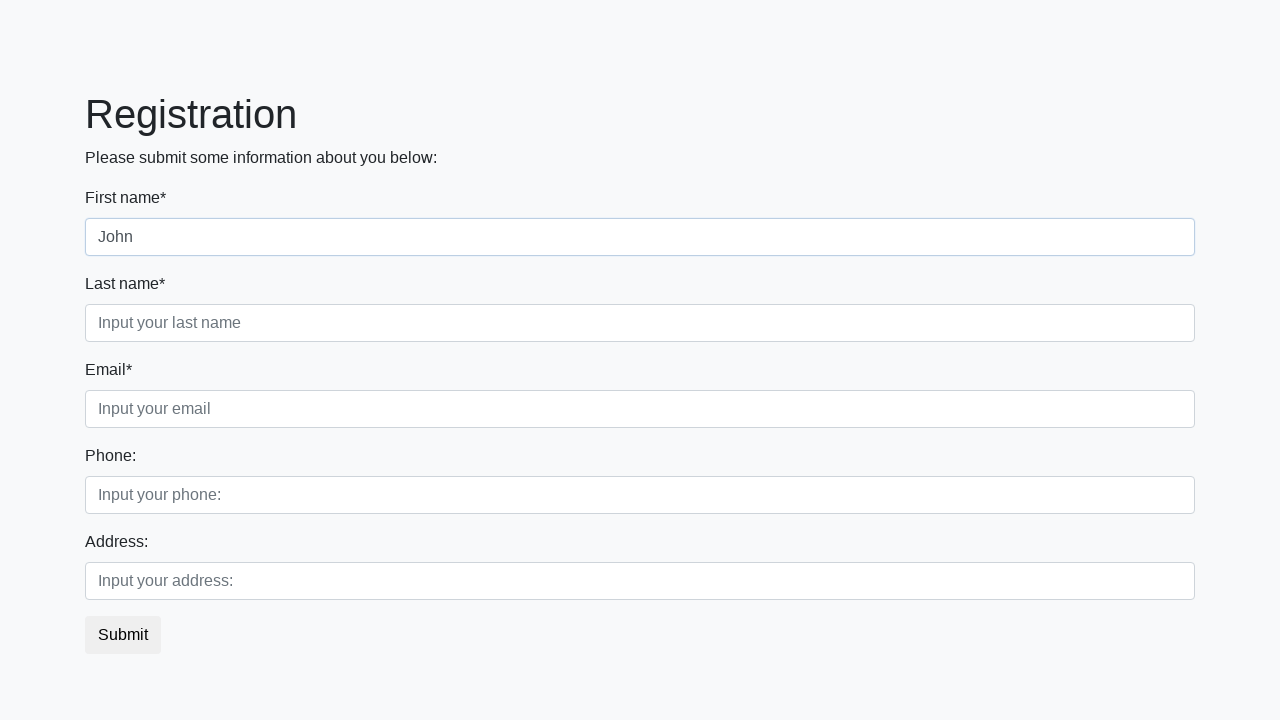

Filled last name field with 'Doe' on .second[required]
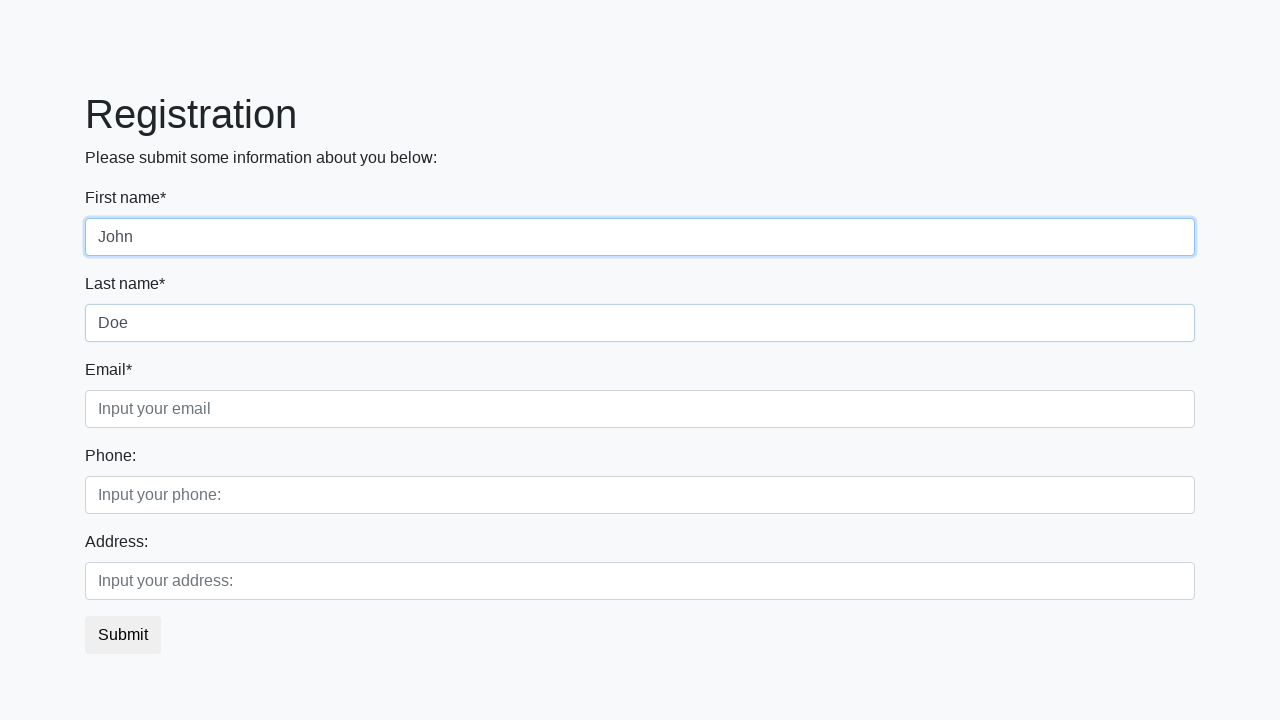

Filled email field with 'johndoe@example.com' on .third[required]
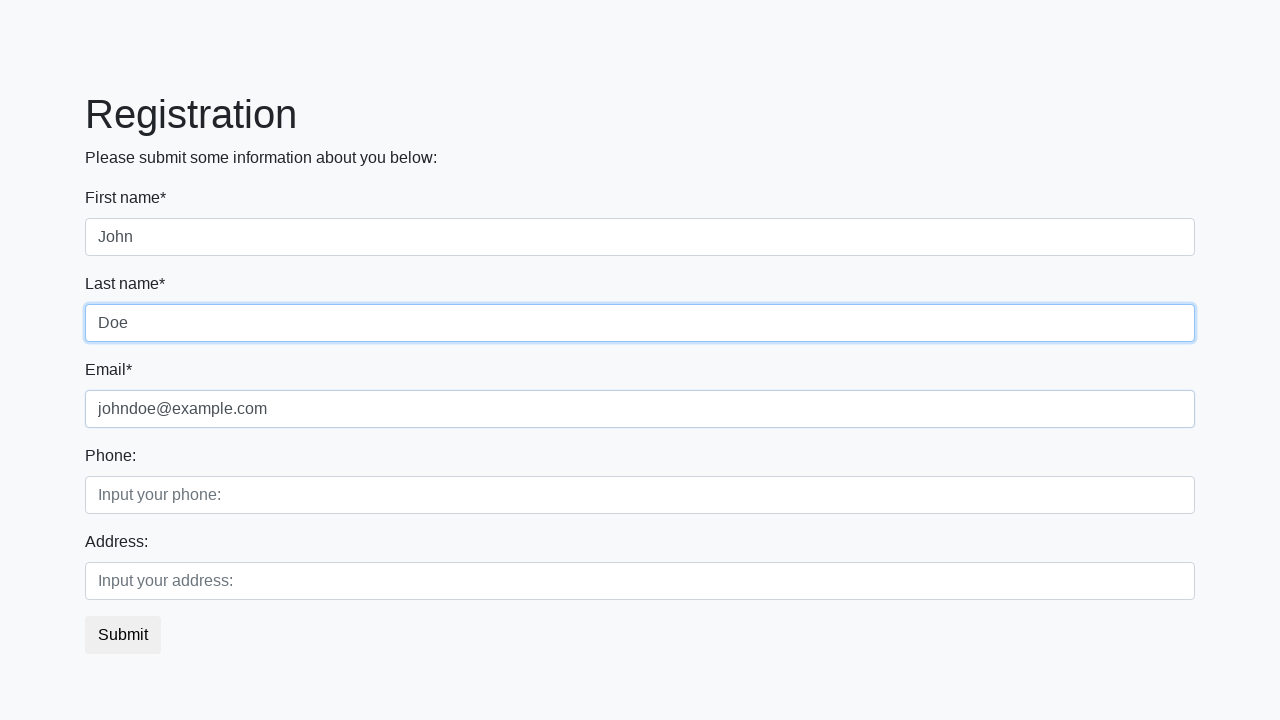

Clicked submit button to register at (123, 635) on button.btn
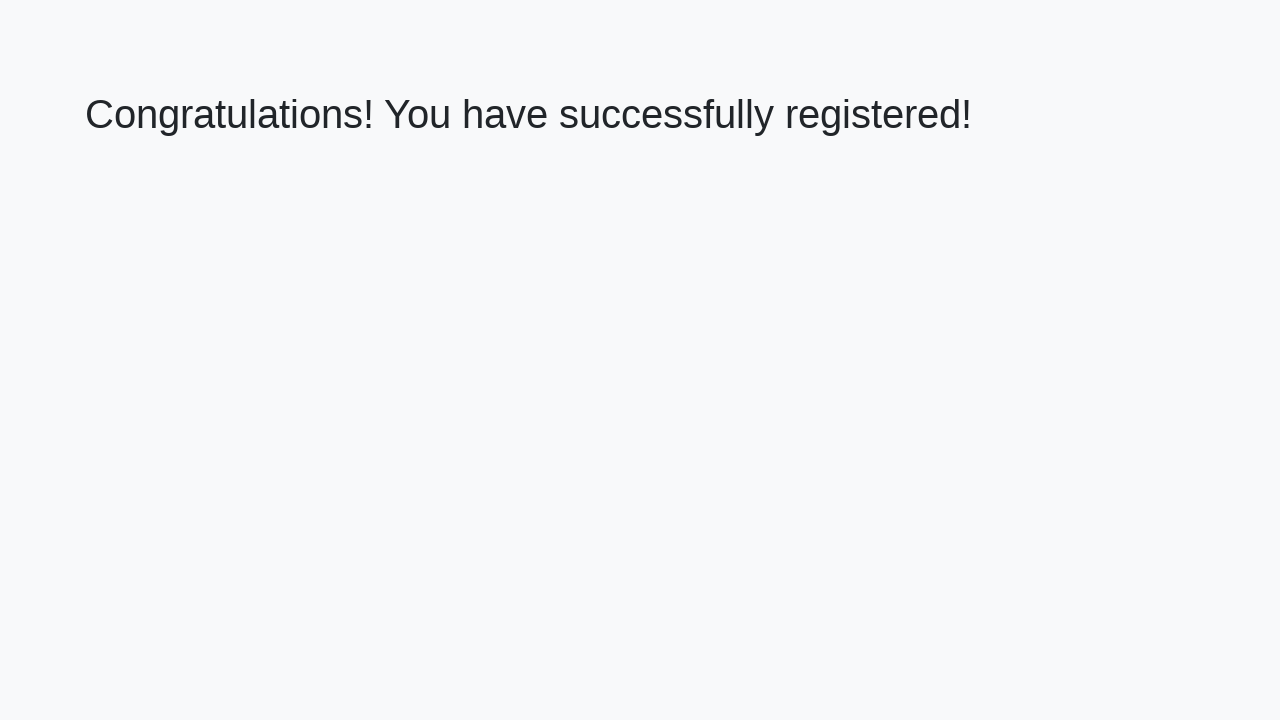

Success message heading loaded
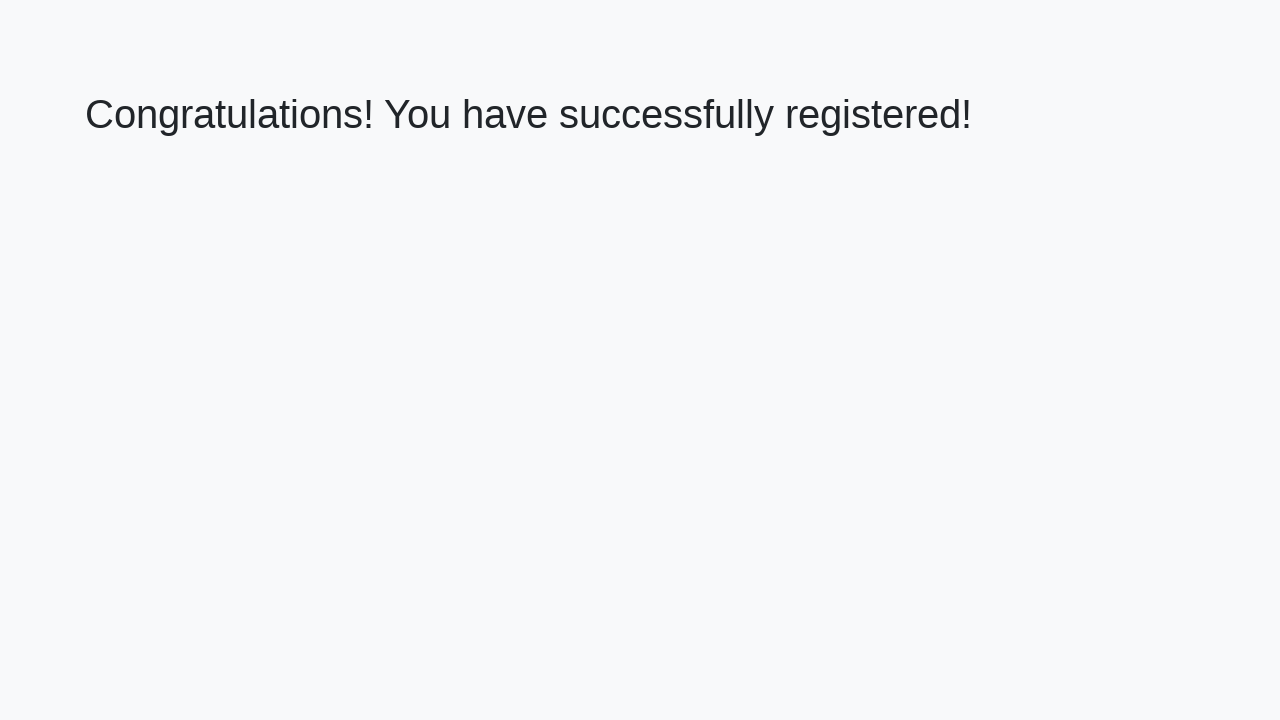

Retrieved success message text
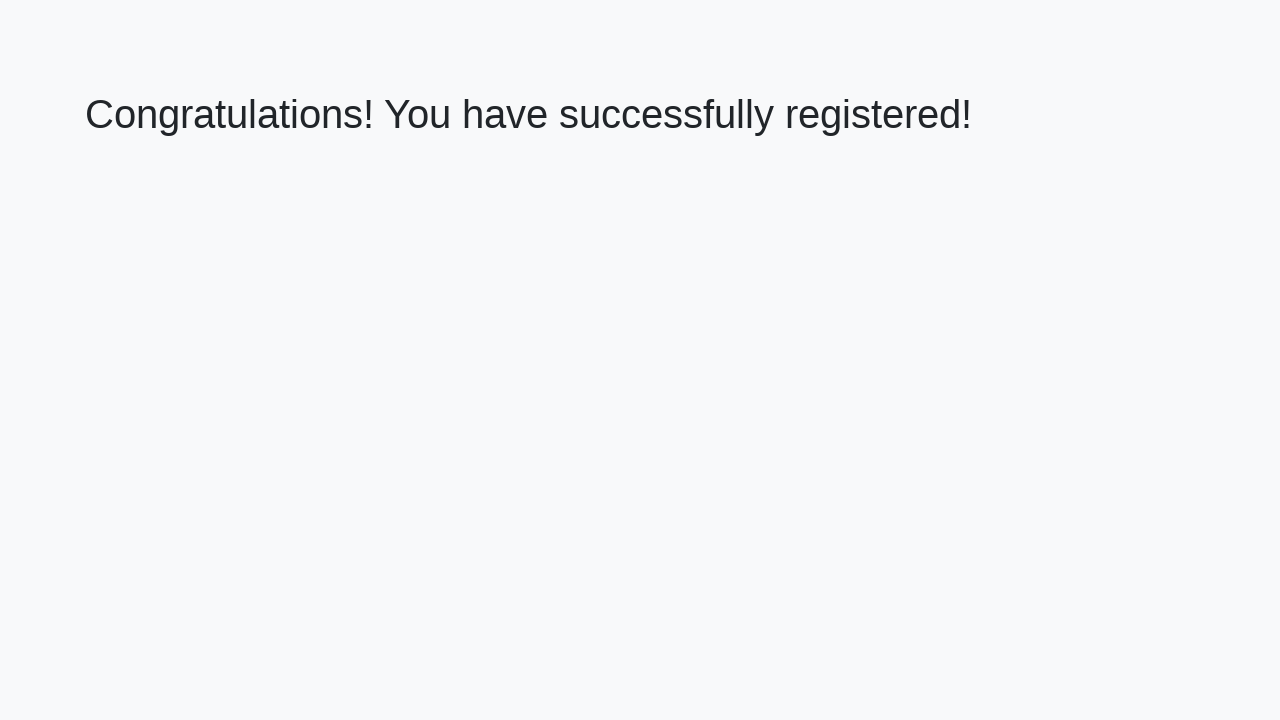

Verified success message: 'Congratulations! You have successfully registered!'
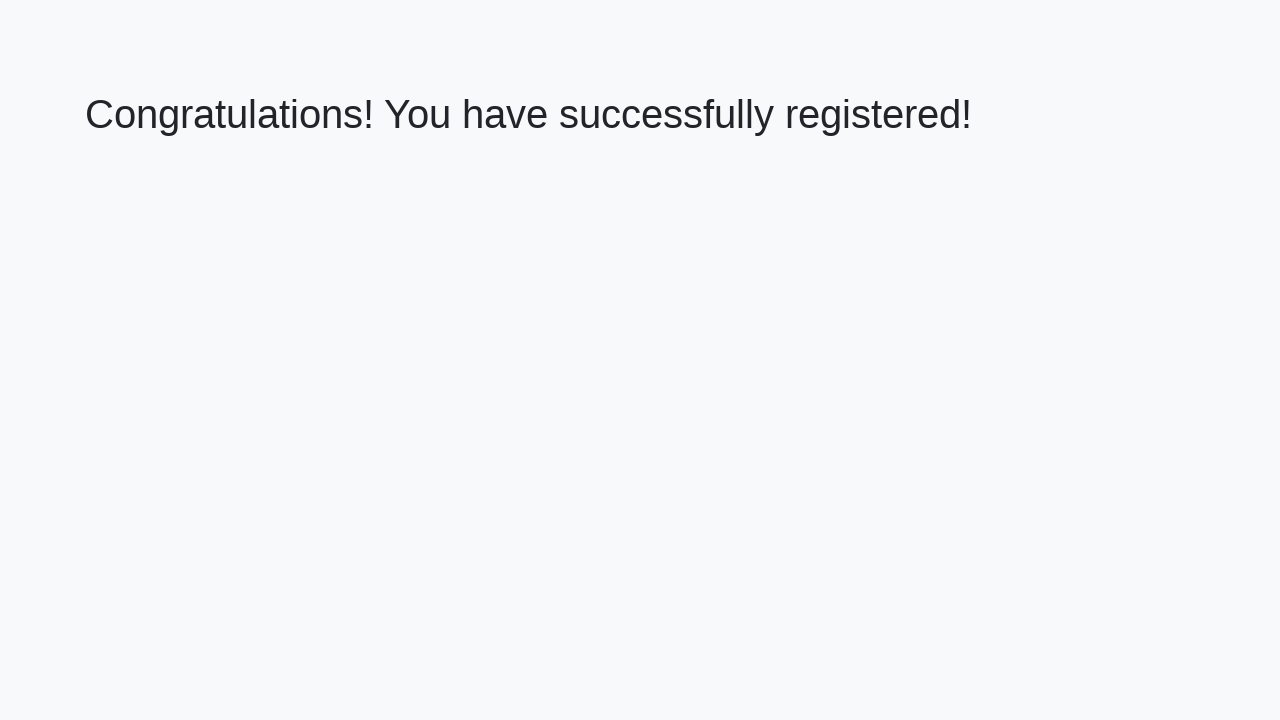

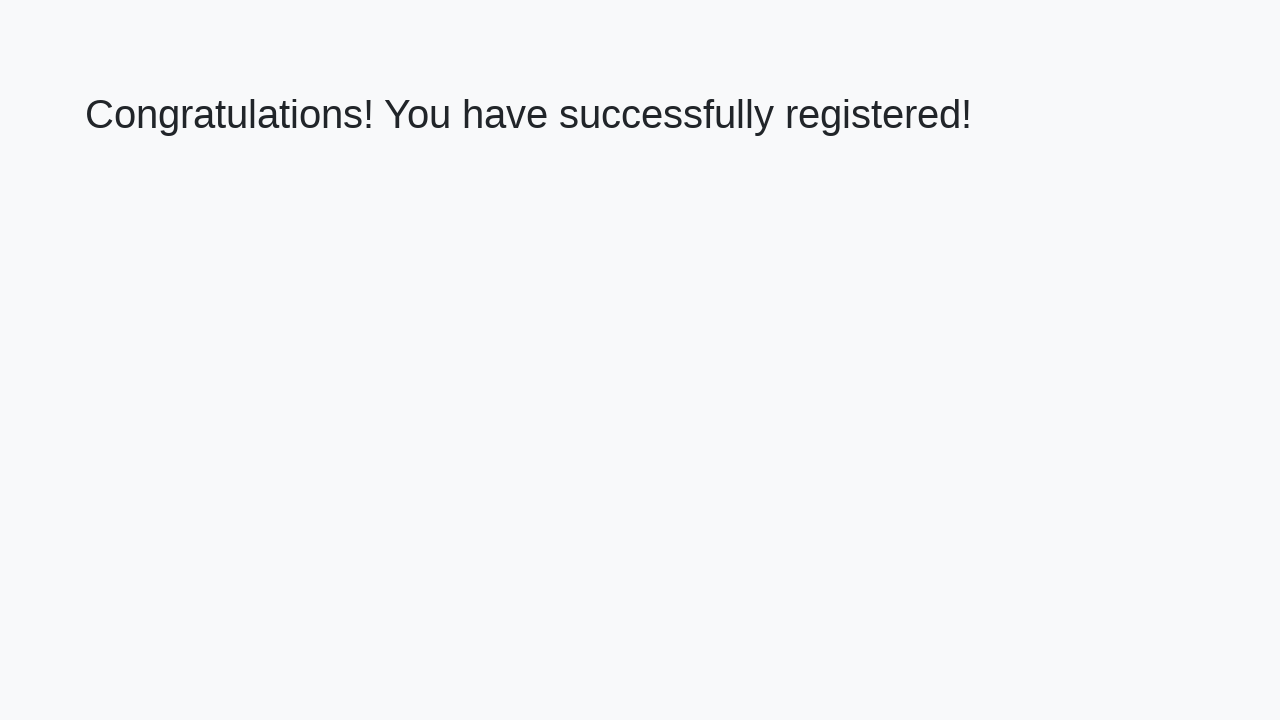